Tests checkbox functionality by checking and unchecking the first checkbox, verifying its state, and counting total checkboxes on the page

Starting URL: https://rahulshettyacademy.com/AutomationPractice/

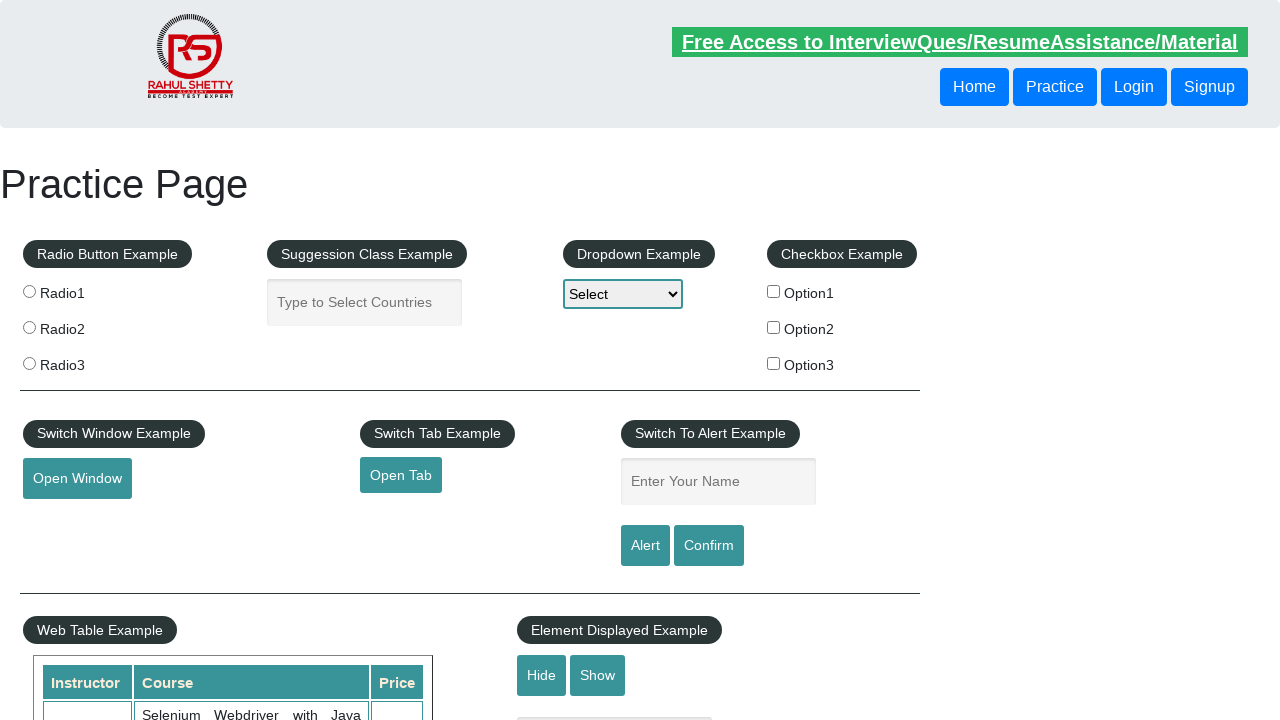

Clicked the first checkbox to check it at (774, 291) on #checkBoxOption1
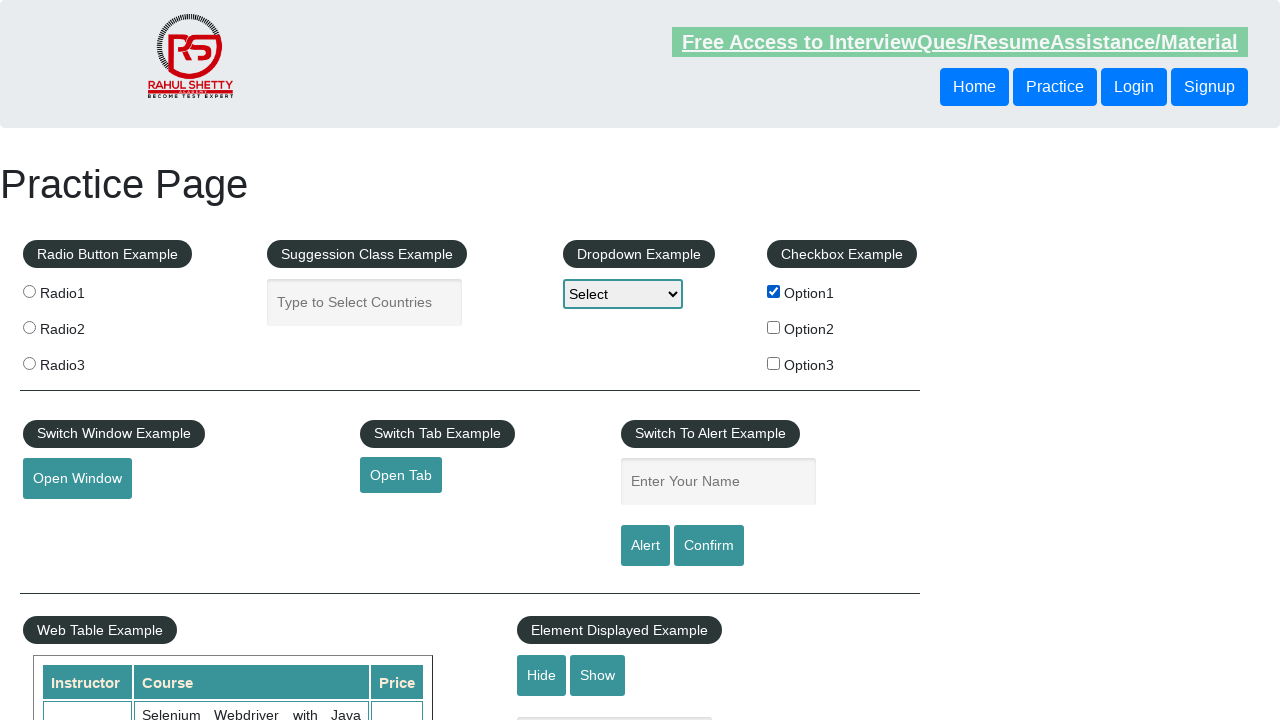

Verified that the first checkbox is checked
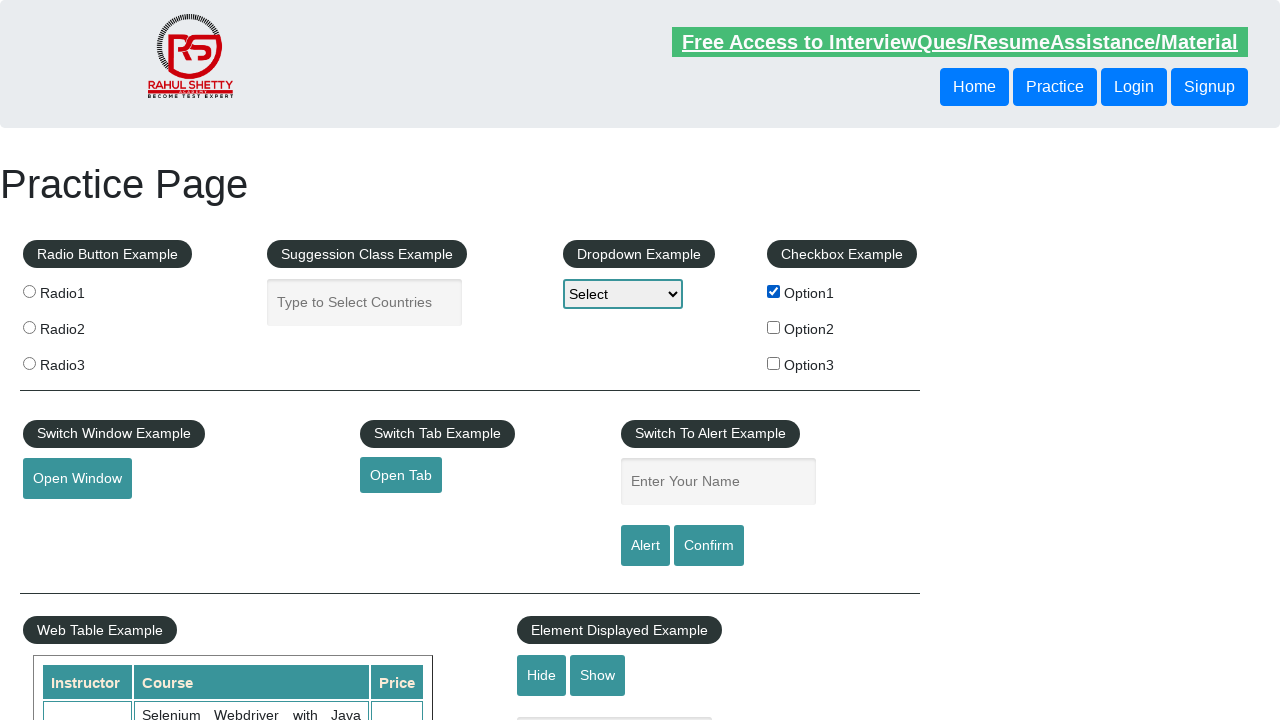

Clicked the first checkbox again to uncheck it at (774, 291) on #checkBoxOption1
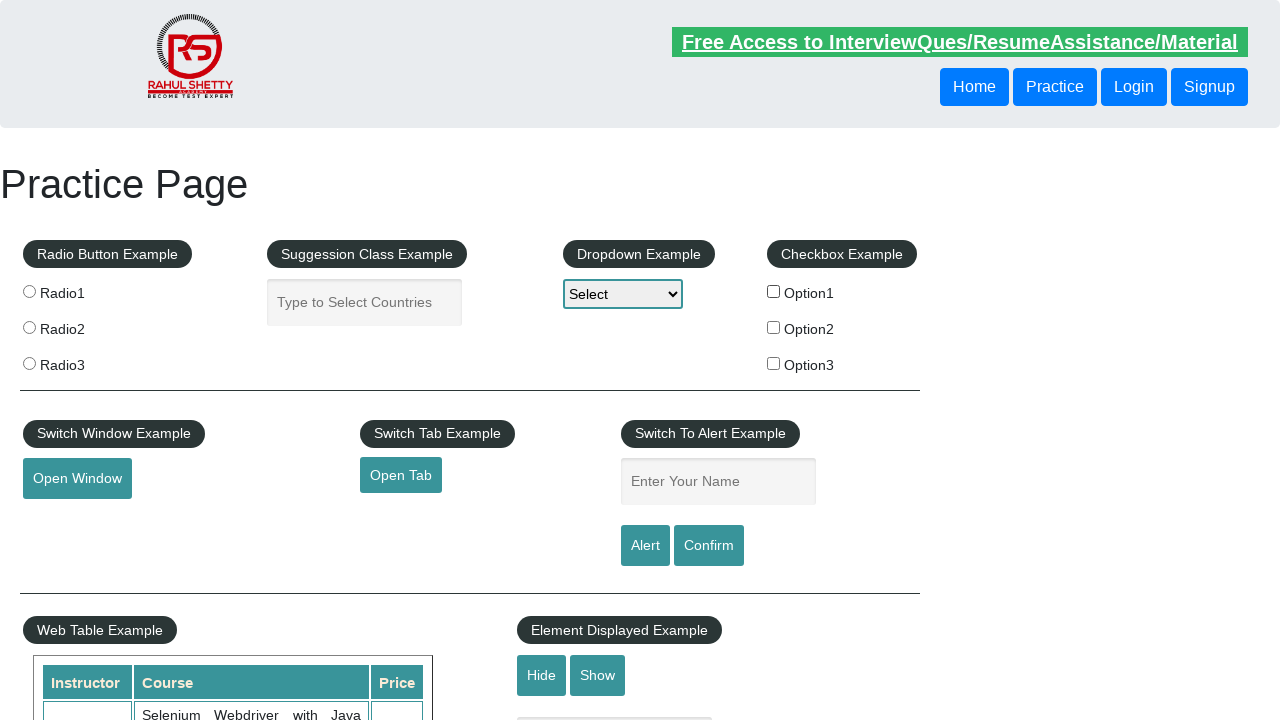

Verified that the first checkbox is now unchecked
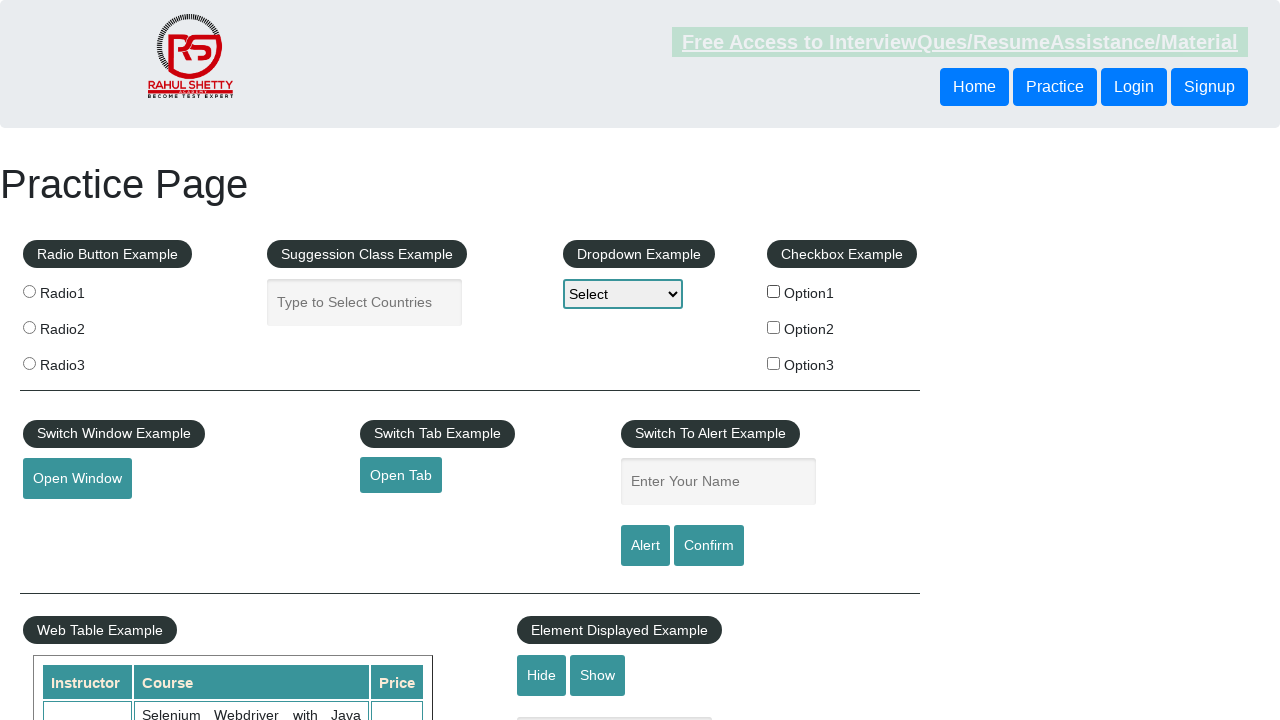

Counted total checkboxes on the page: 3
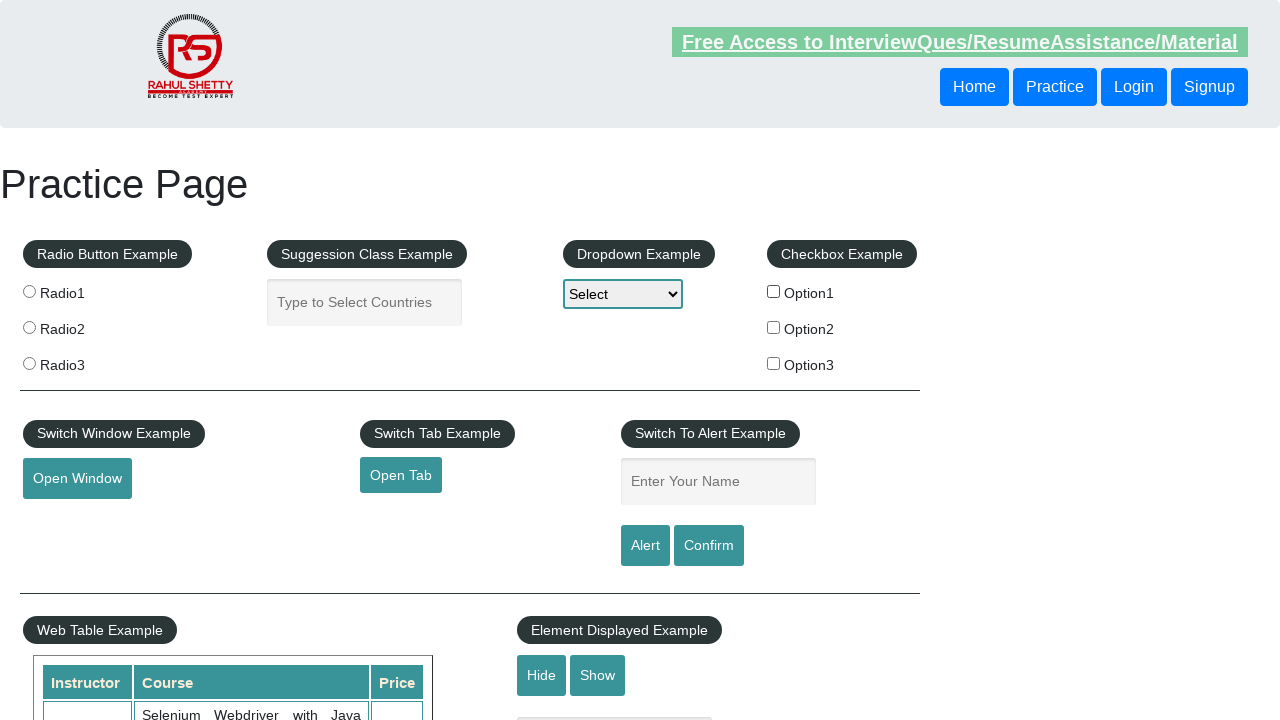

Printed checkbox count result: 3
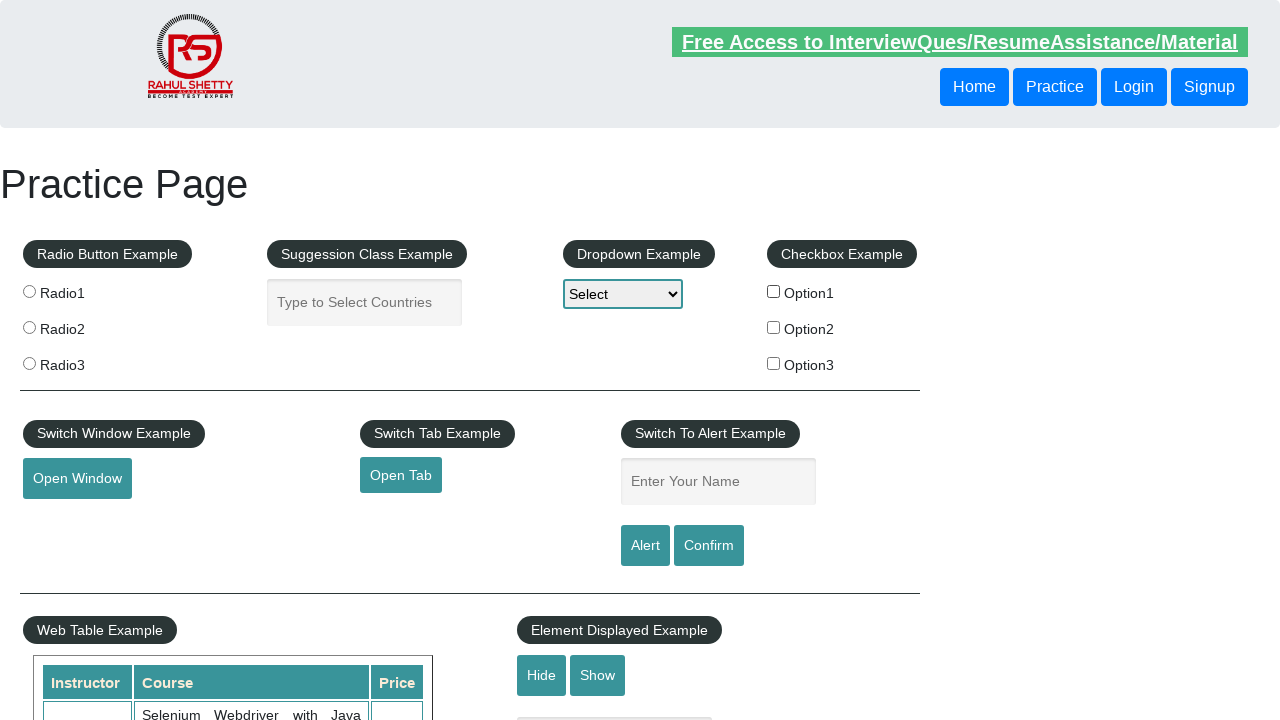

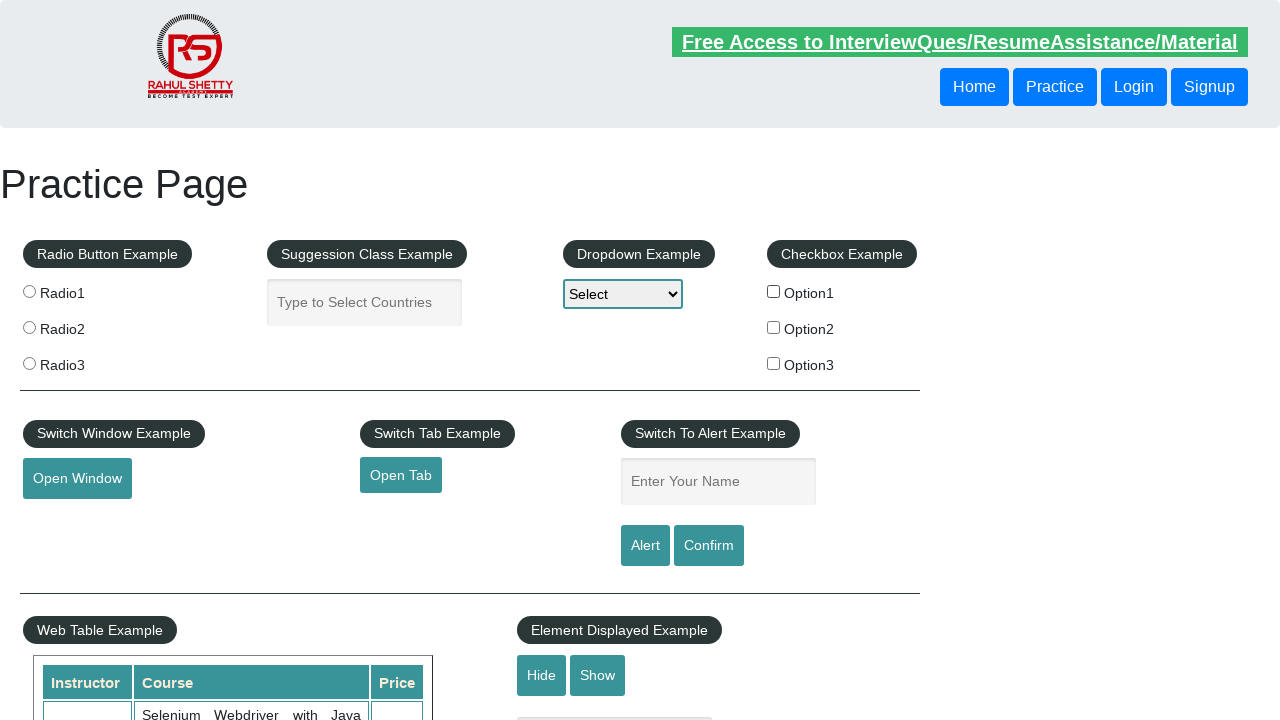